Tests dynamic loading page where element is rendered after loading bar, clicking Start button and waiting for the finish text to appear

Starting URL: http://the-internet.herokuapp.com/dynamic_loading/2

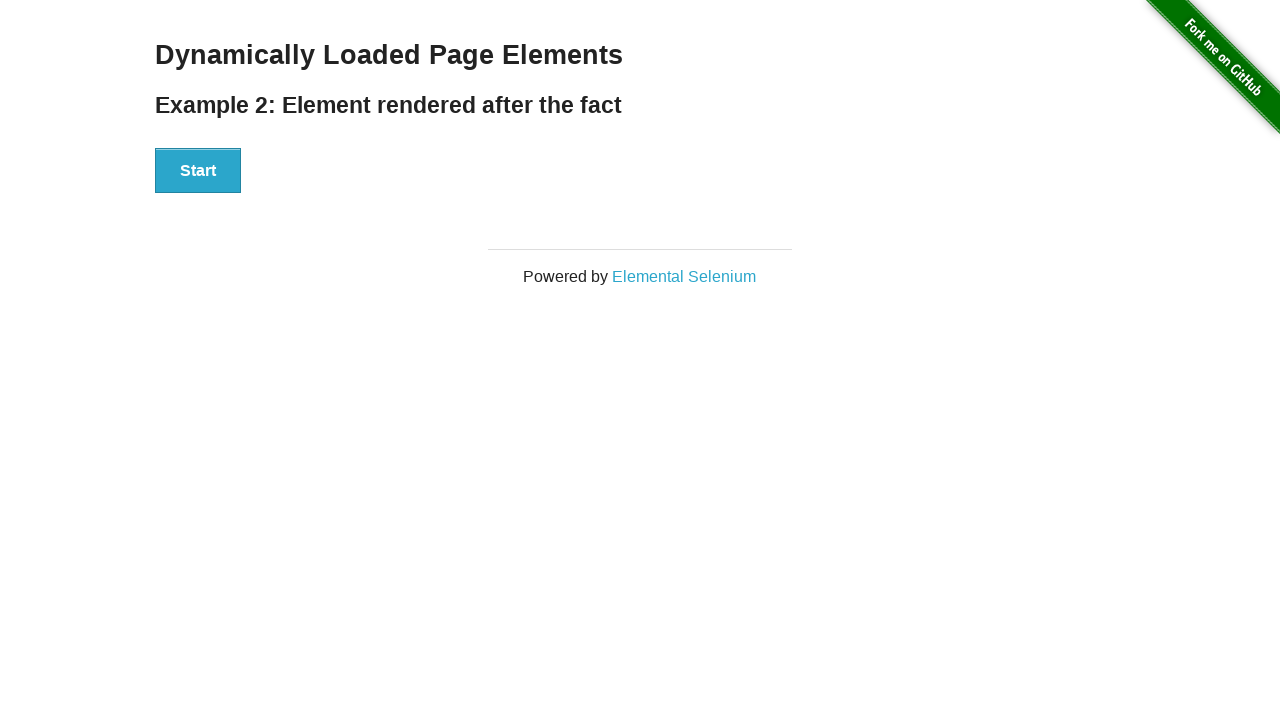

Clicked the Start button to trigger dynamic loading at (198, 171) on #start button
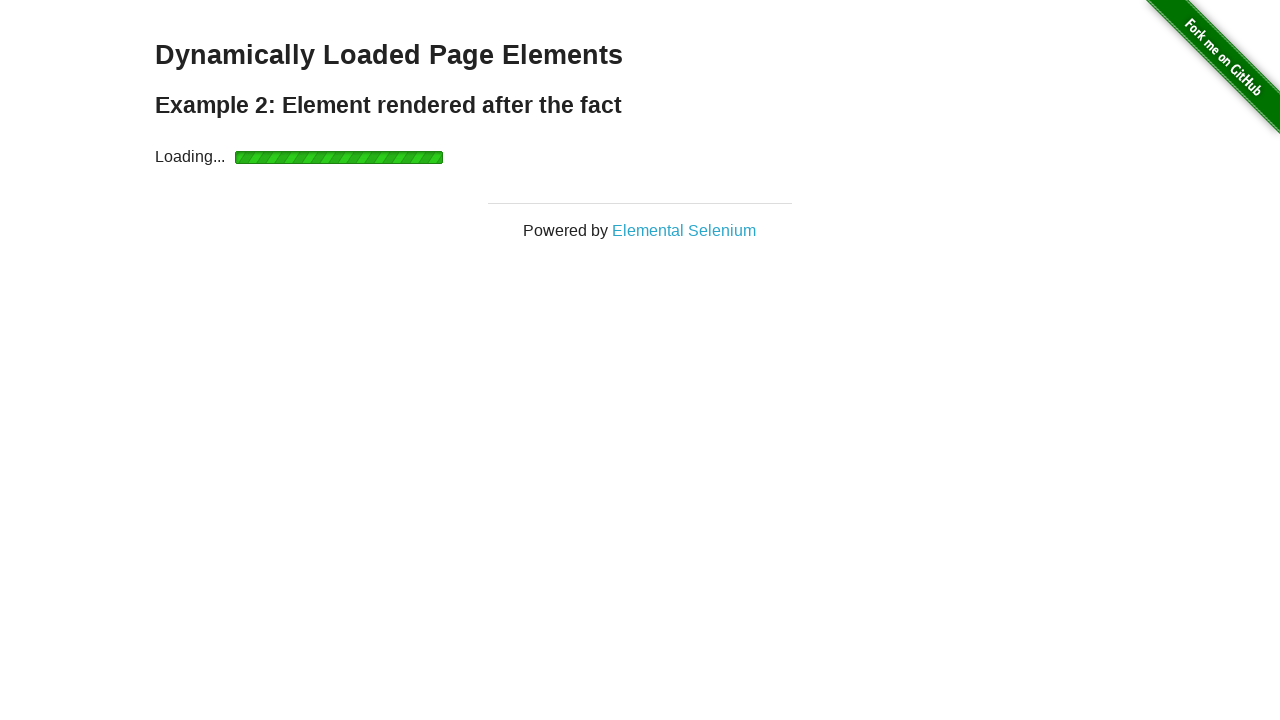

Loading bar completed and finish element became visible
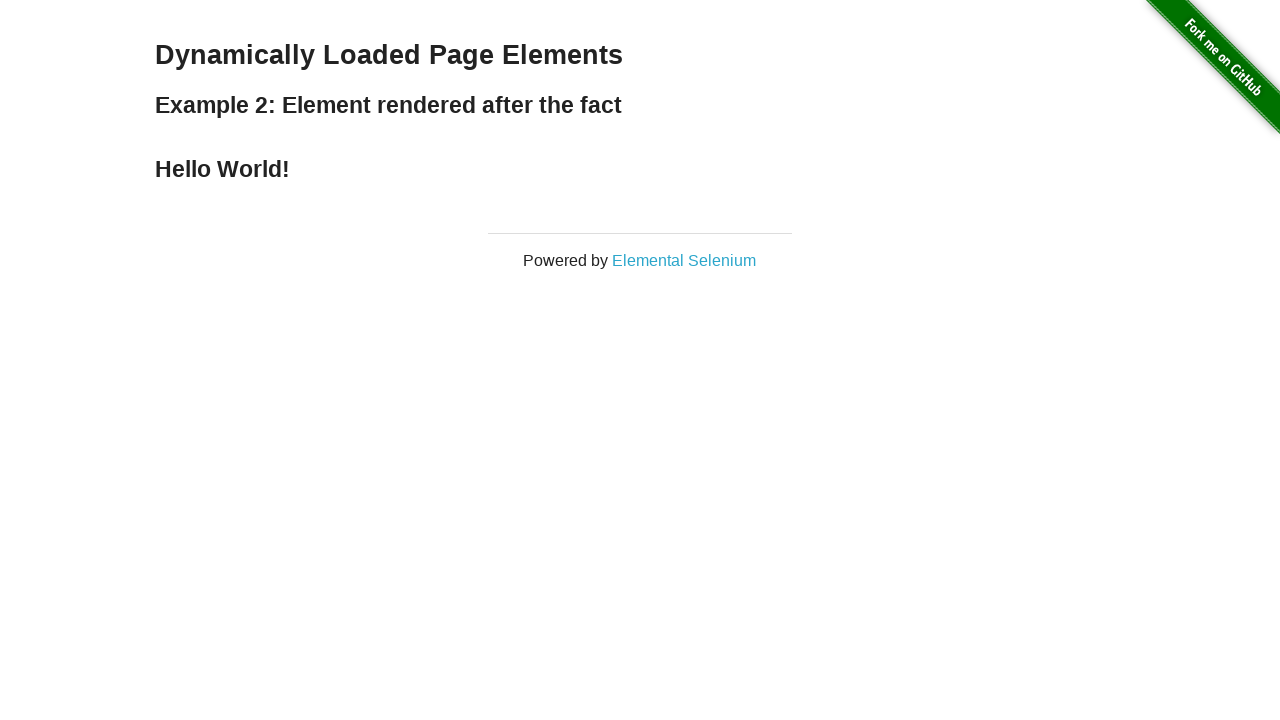

Verified that finish element contains the expected text 'Hello World!'
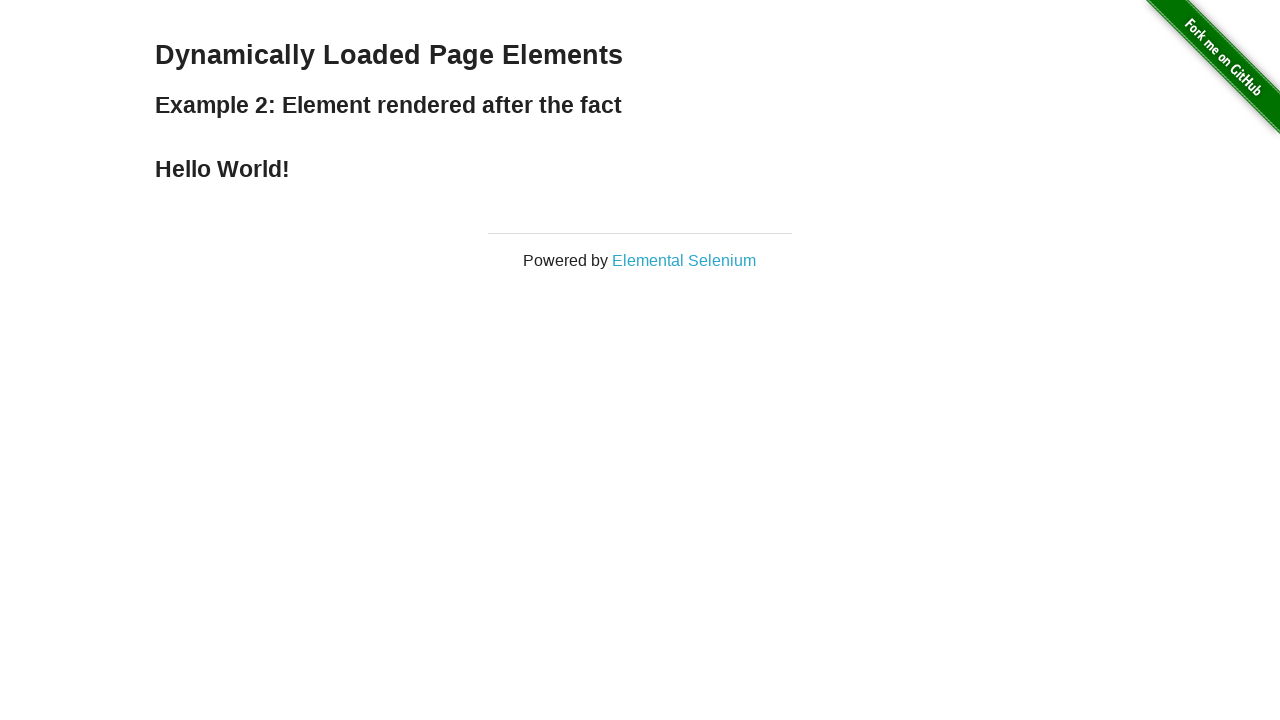

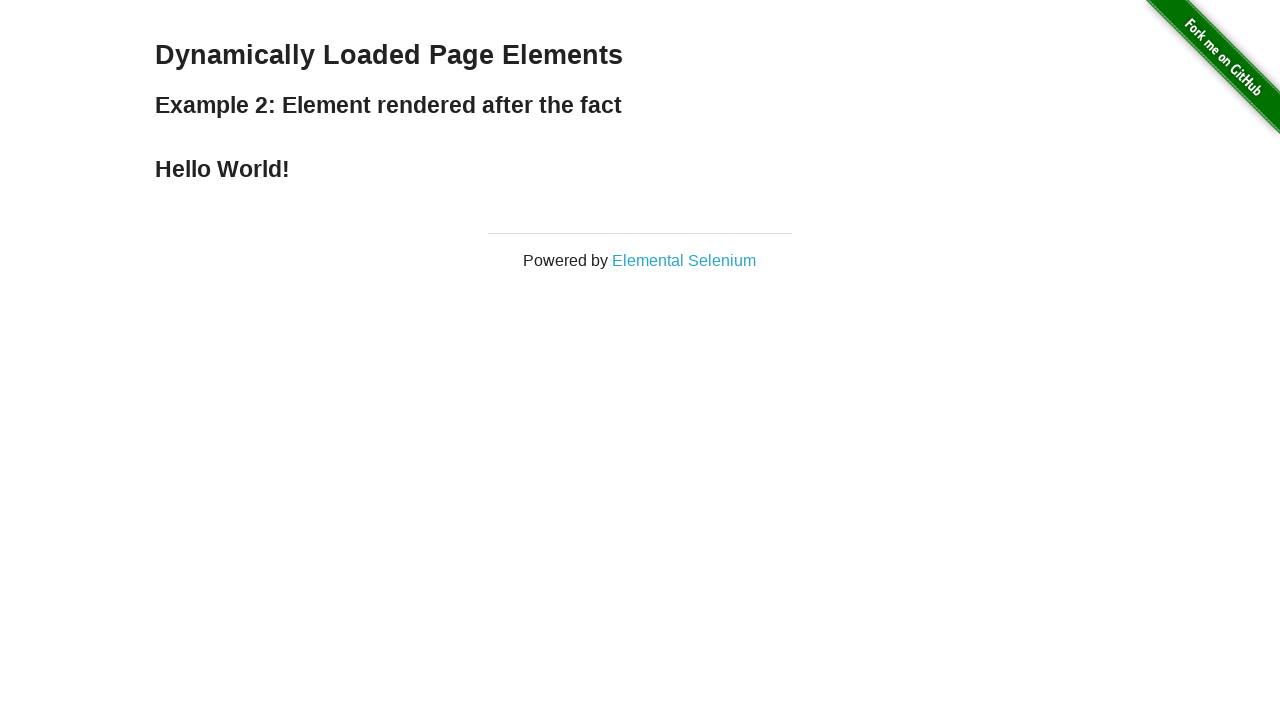